Tests JavaScript alert handling by interacting with three types of alerts: simple alert (accept), confirmation alert (dismiss), and prompt alert (enter text and accept).

Starting URL: https://the-internet.herokuapp.com/javascript_alerts

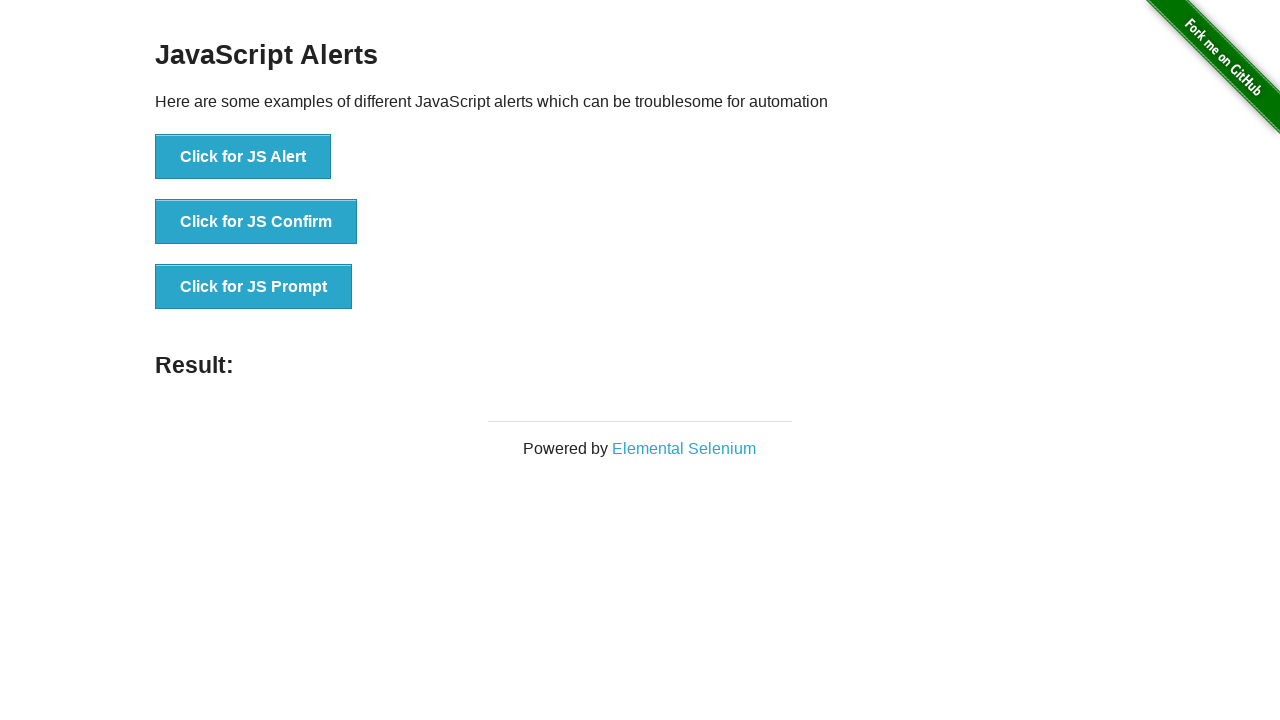

Clicked simple alert button at (243, 157) on button[onclick='jsAlert()']
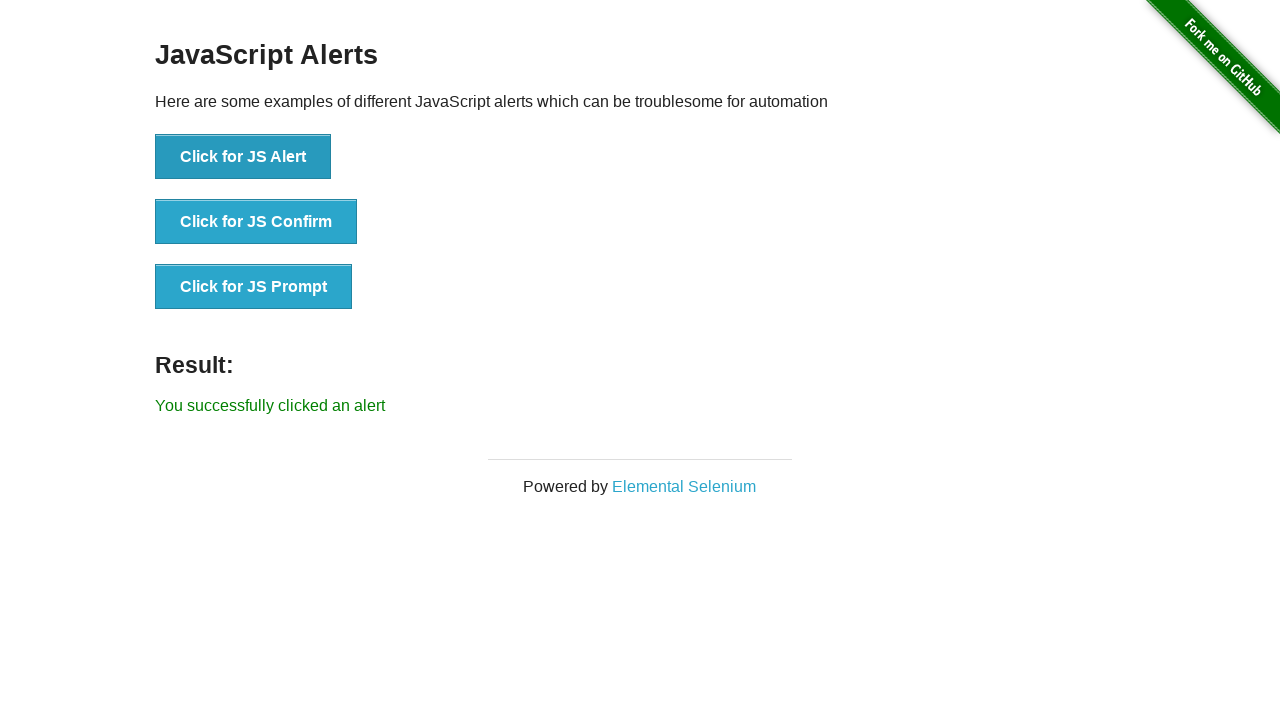

Set up dialog handler to accept simple alert
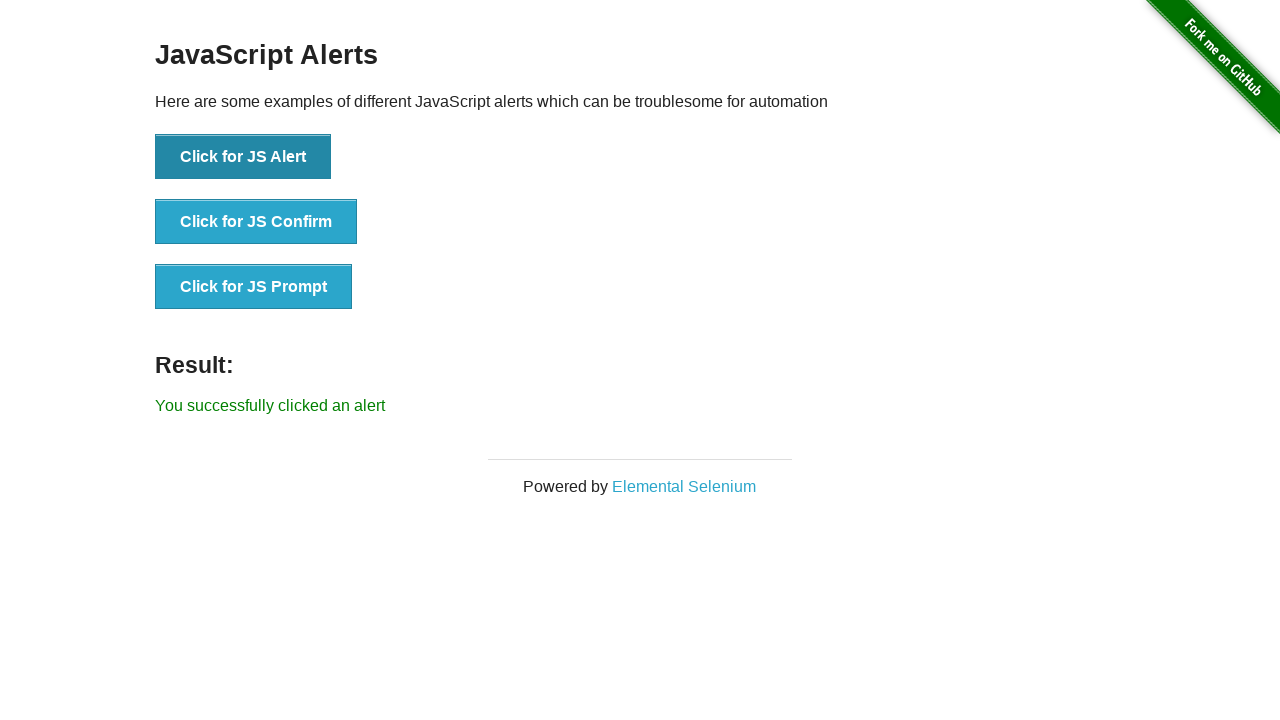

Waited for simple alert to be handled
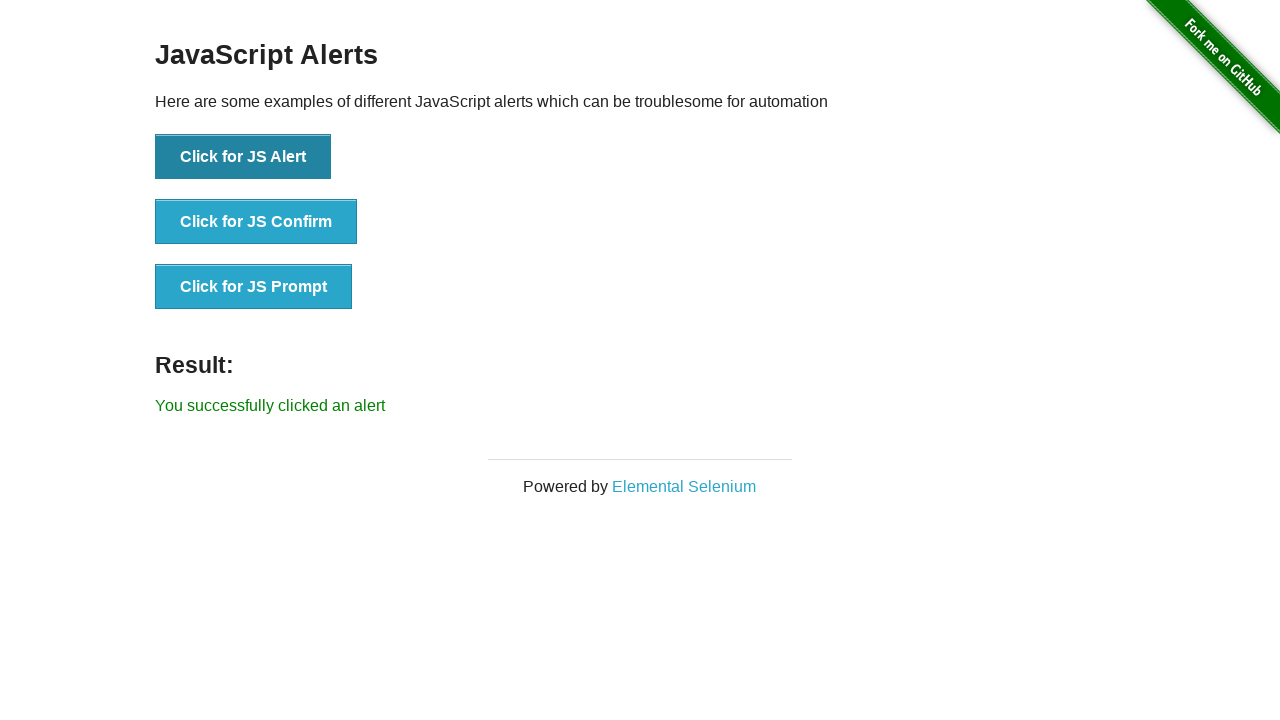

Clicked confirmation alert button at (256, 222) on button[onclick='jsConfirm()']
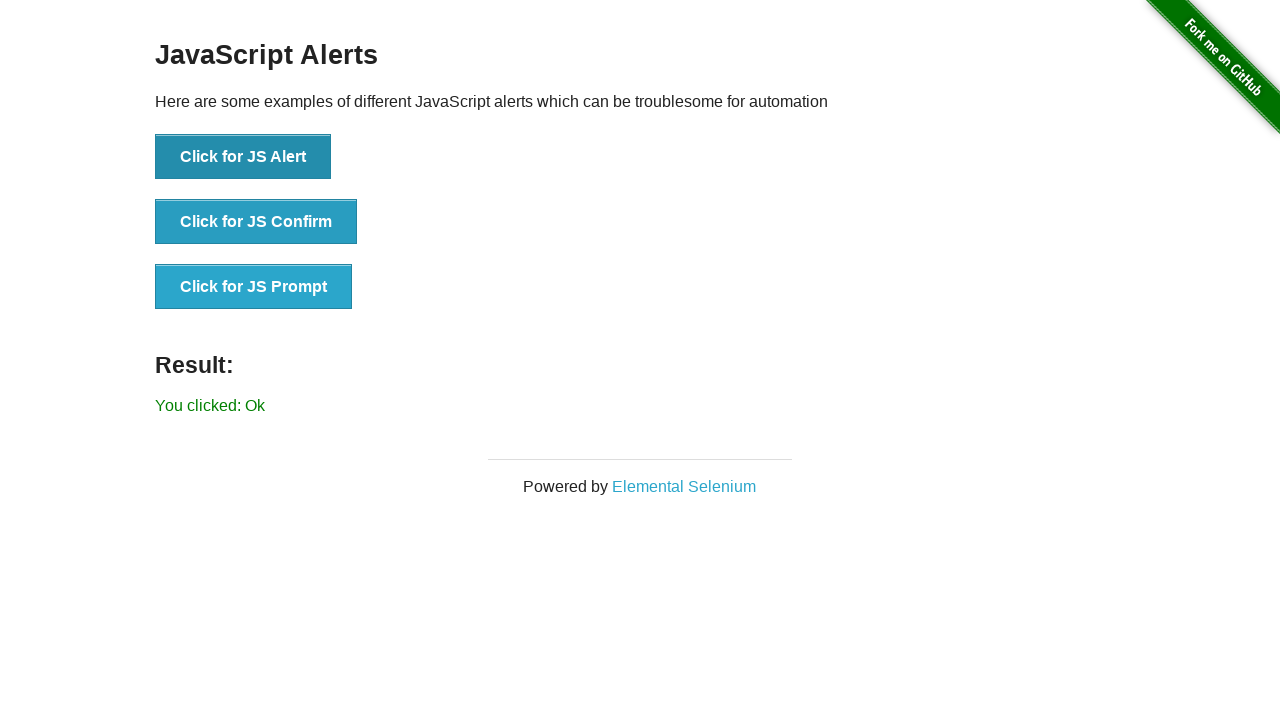

Set up dialog handler to dismiss confirmation alert
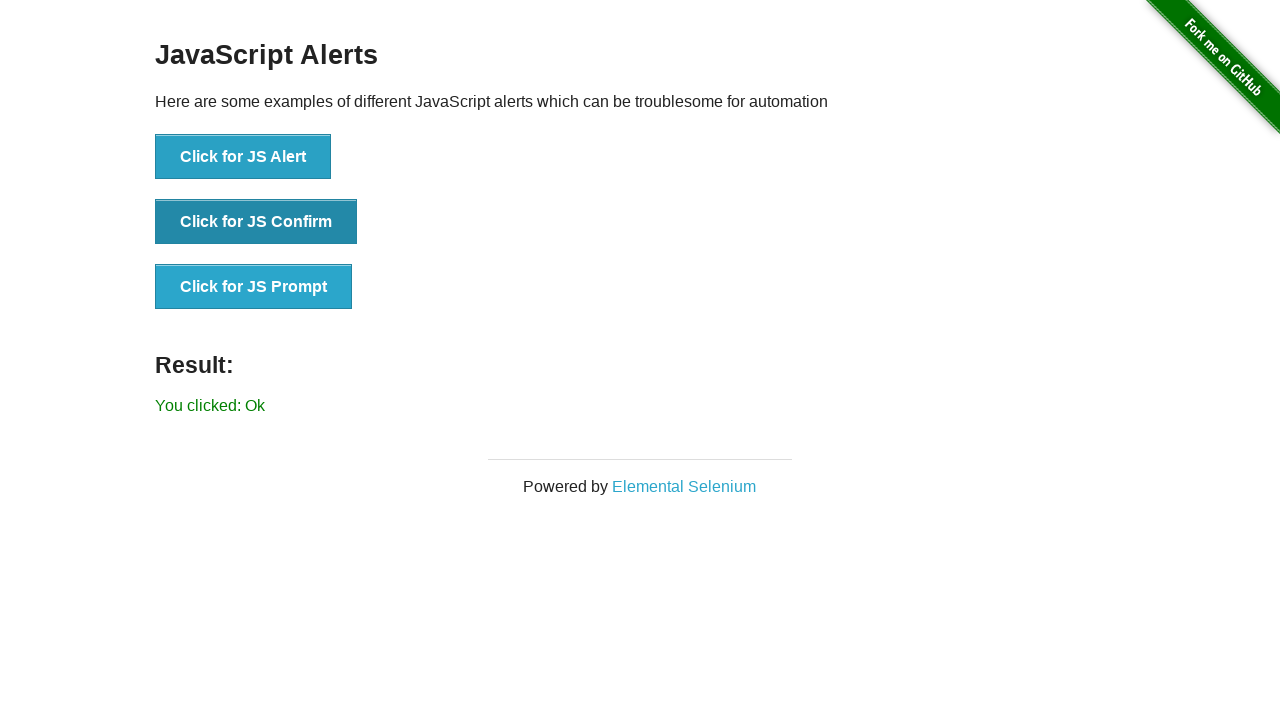

Waited for confirmation alert to be dismissed
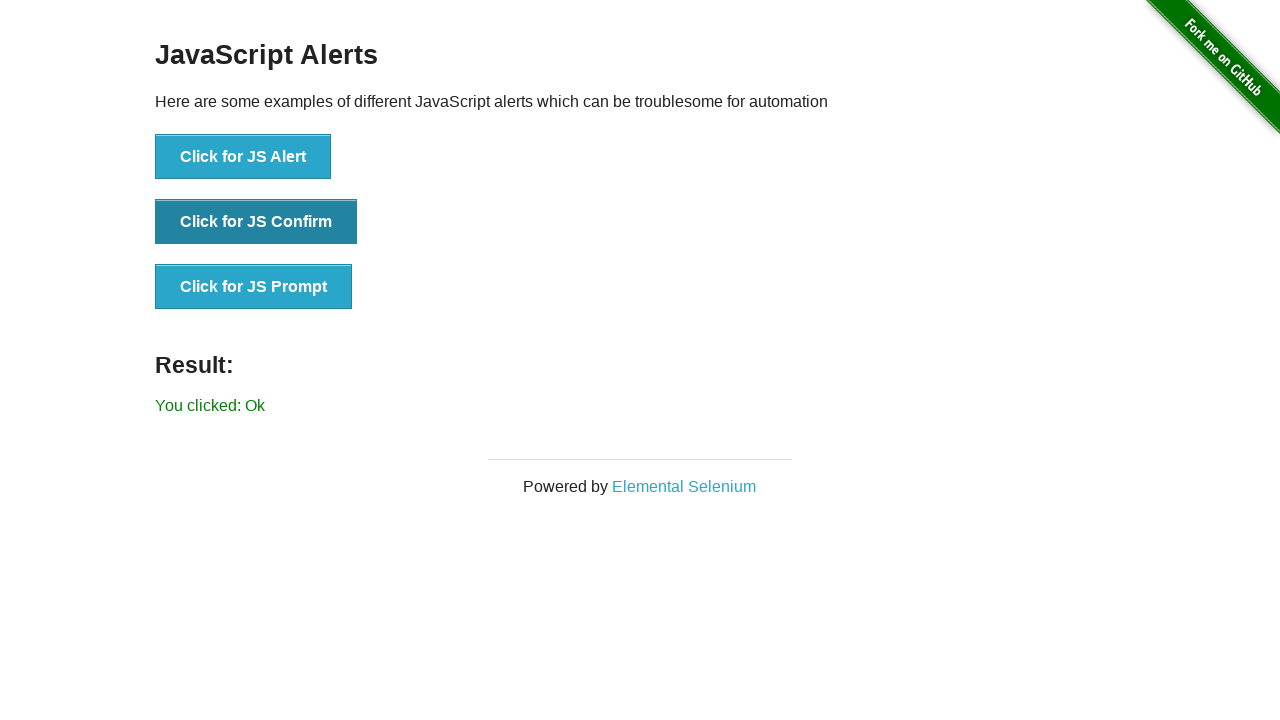

Clicked prompt alert button at (254, 287) on button[onclick='jsPrompt()']
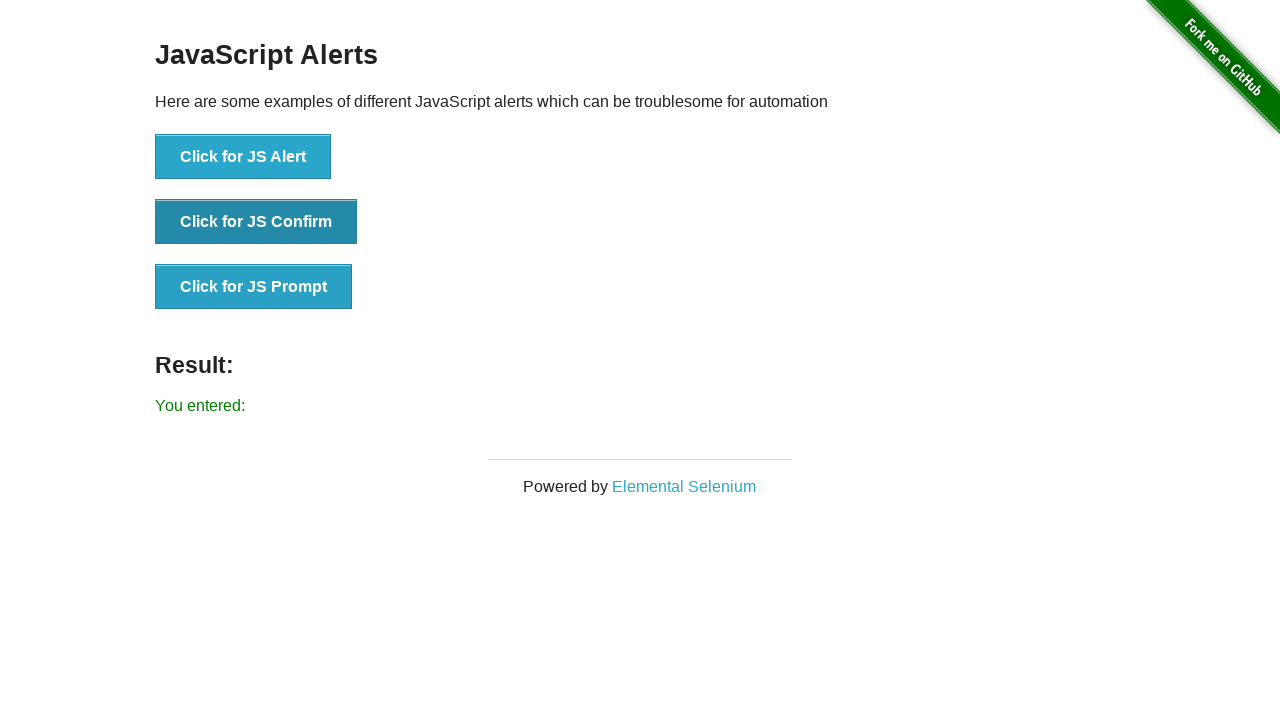

Set up dialog handler to accept prompt alert with text 'abhiram'
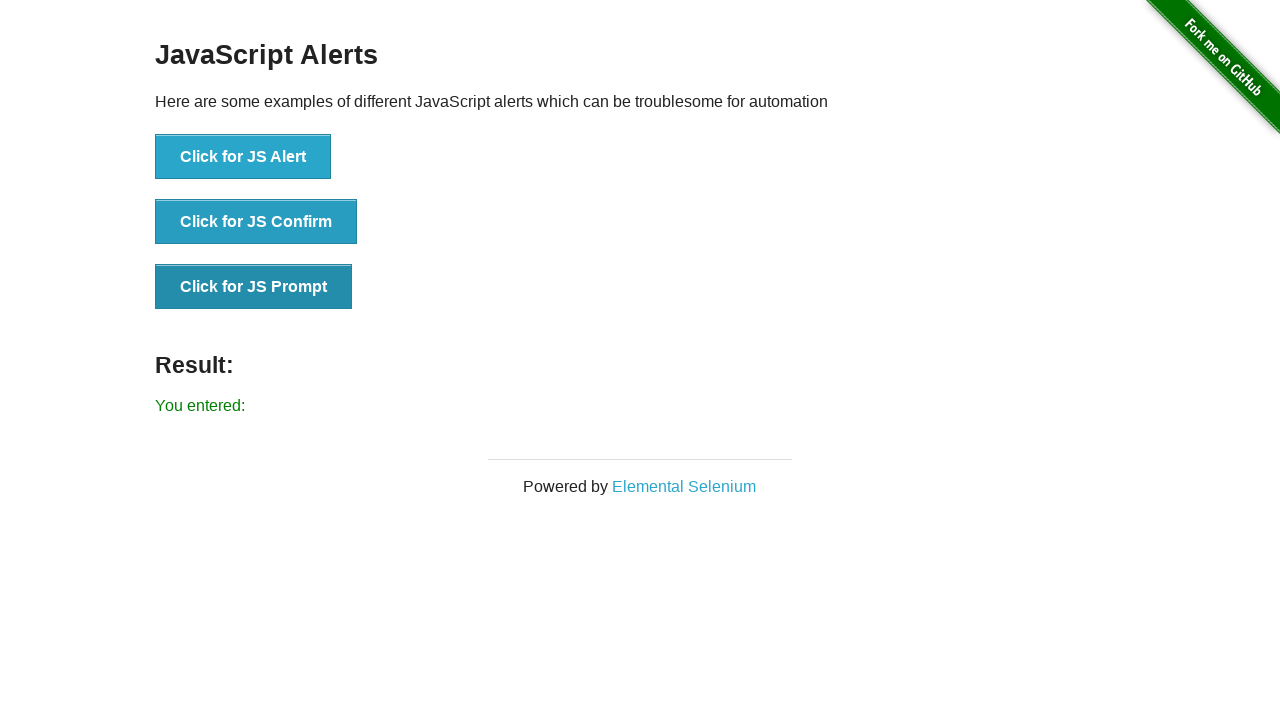

Waited for prompt alert to be handled
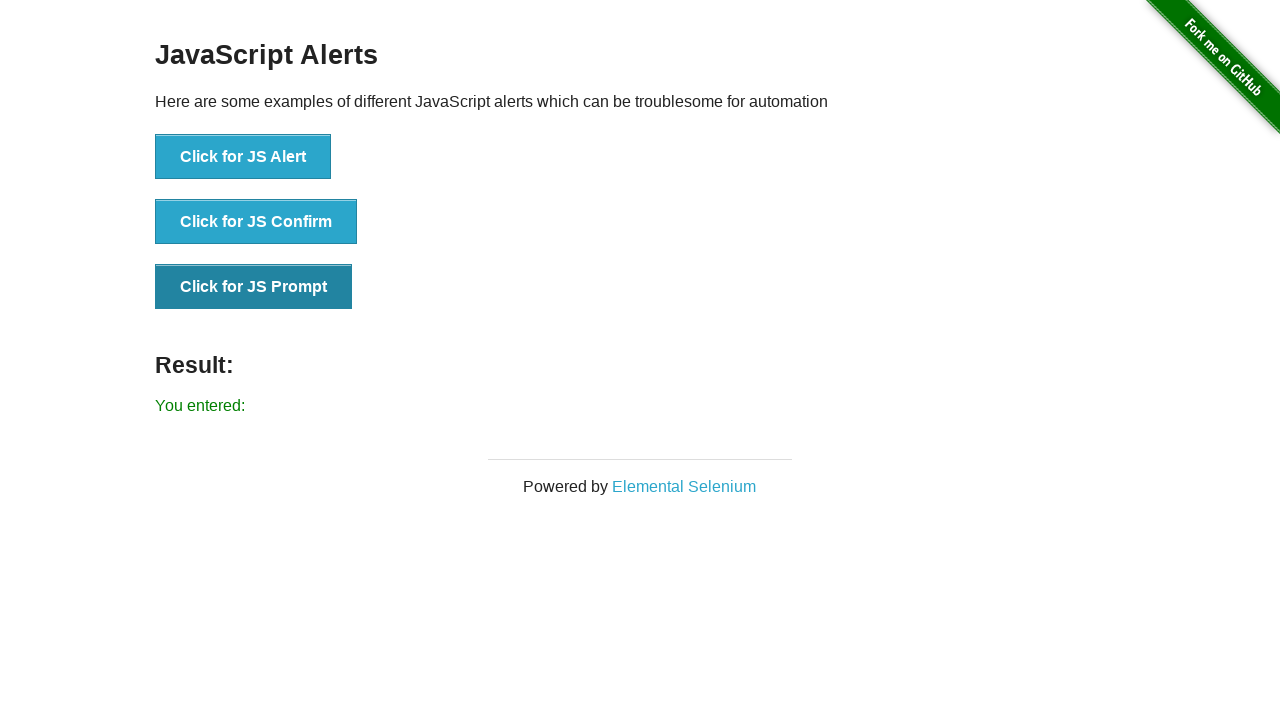

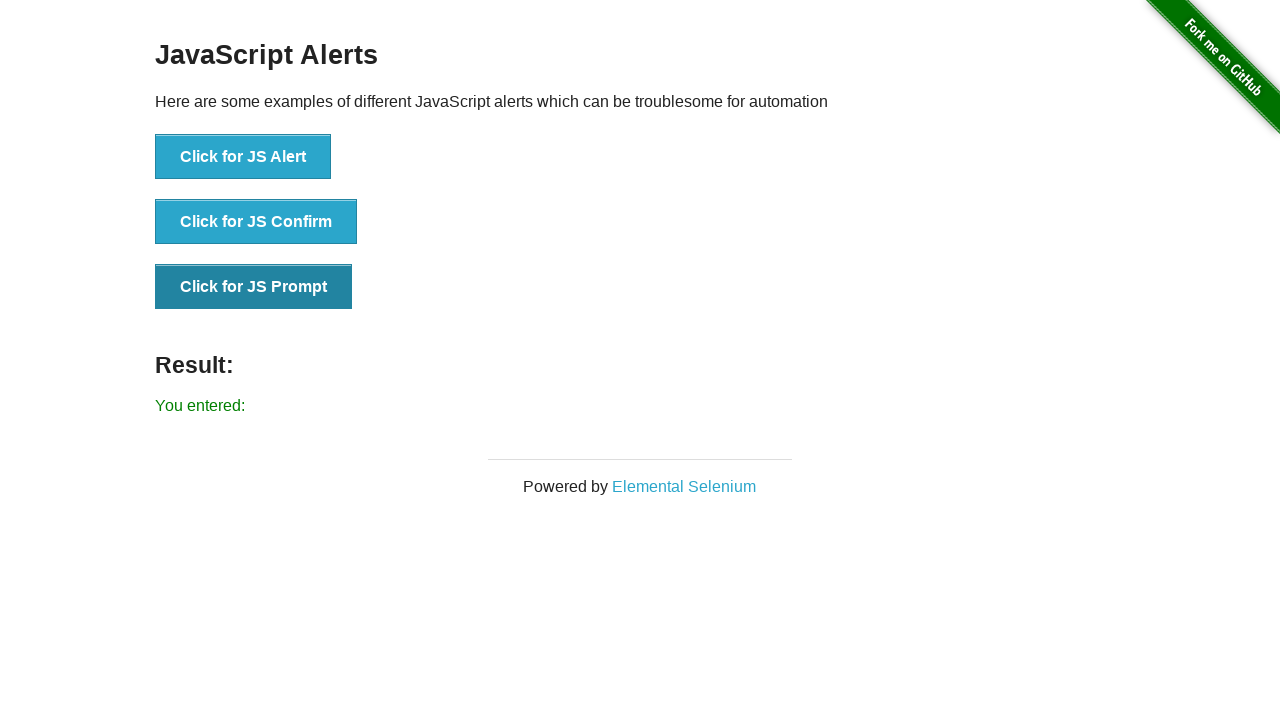